Tests handling of stale element exception by finding an element, refreshing the page, then attempting to interact with the now-stale element

Starting URL: https://app.vwo.com/#/login

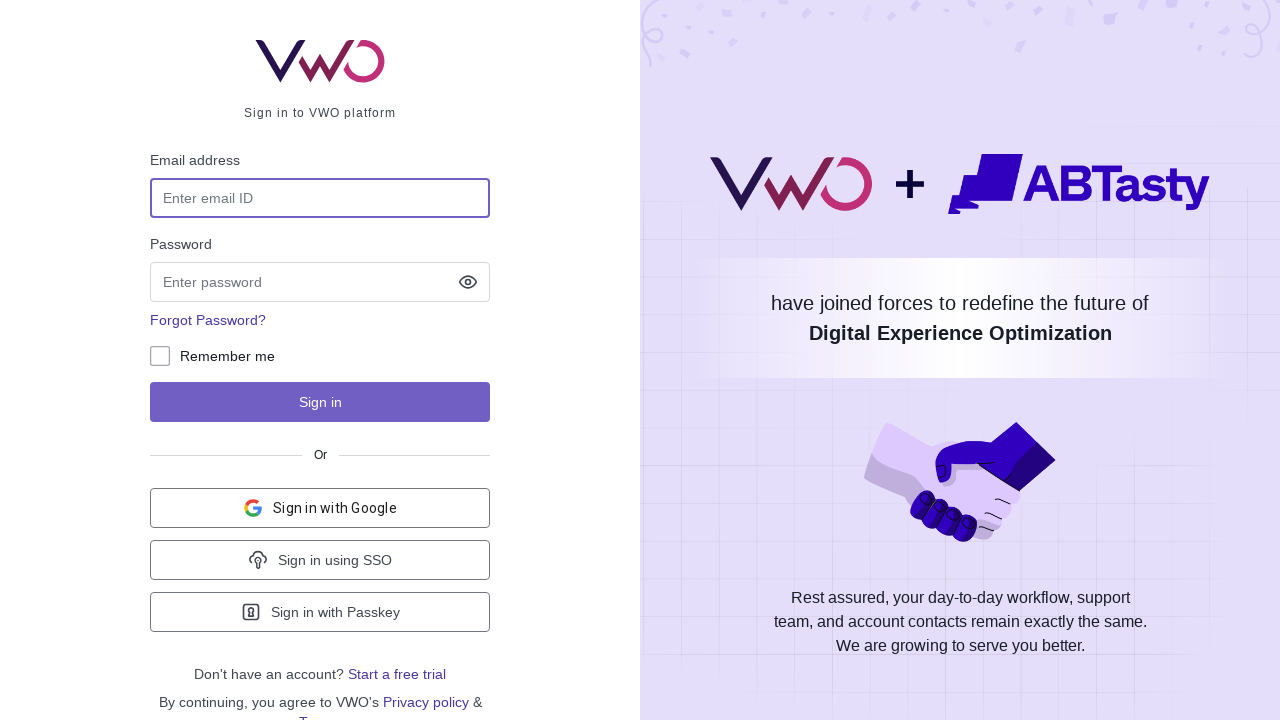

Located username field using xpath
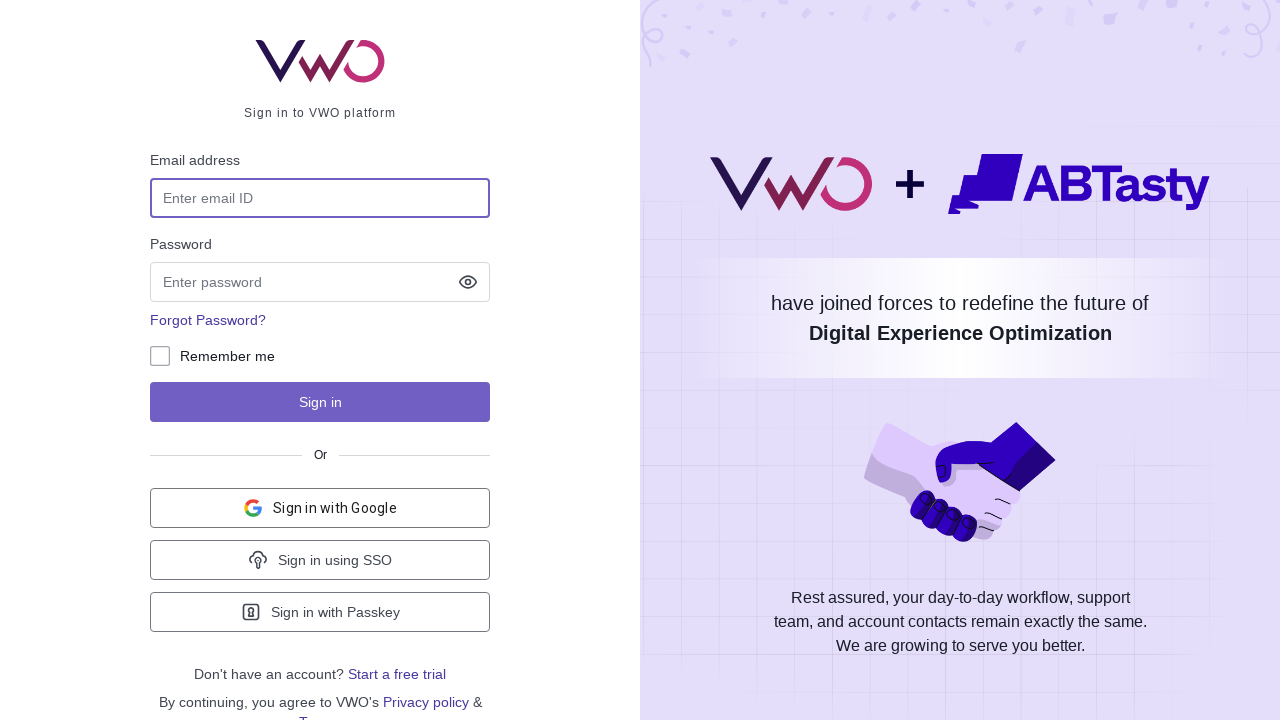

Refreshed page to trigger stale element scenario
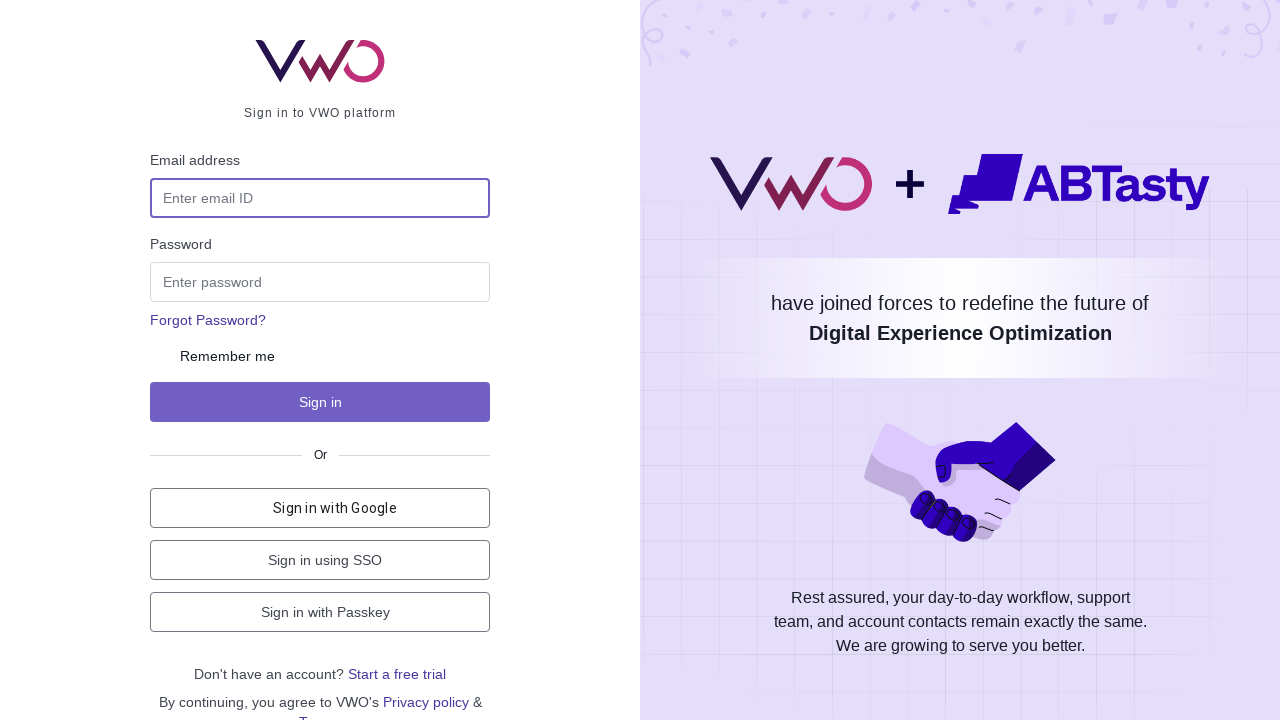

Filled username field with 'gvk9786' after page refresh on xpath=//*[@id='login-username']
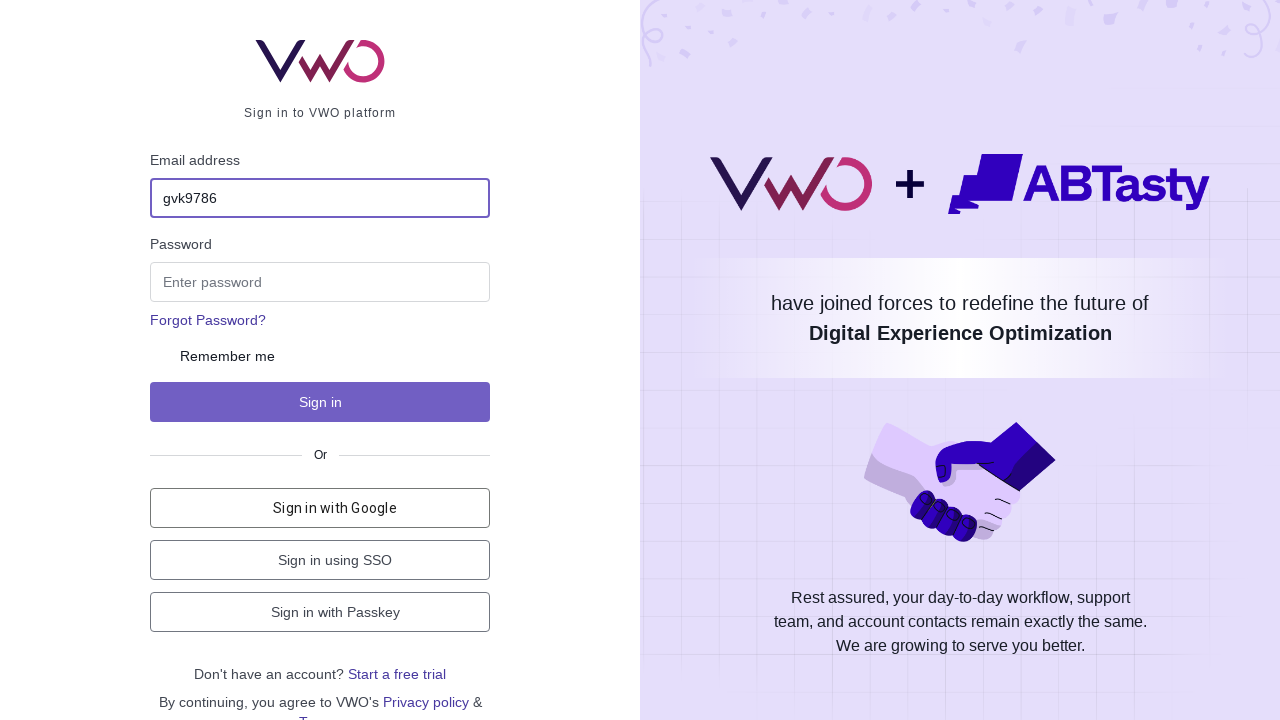

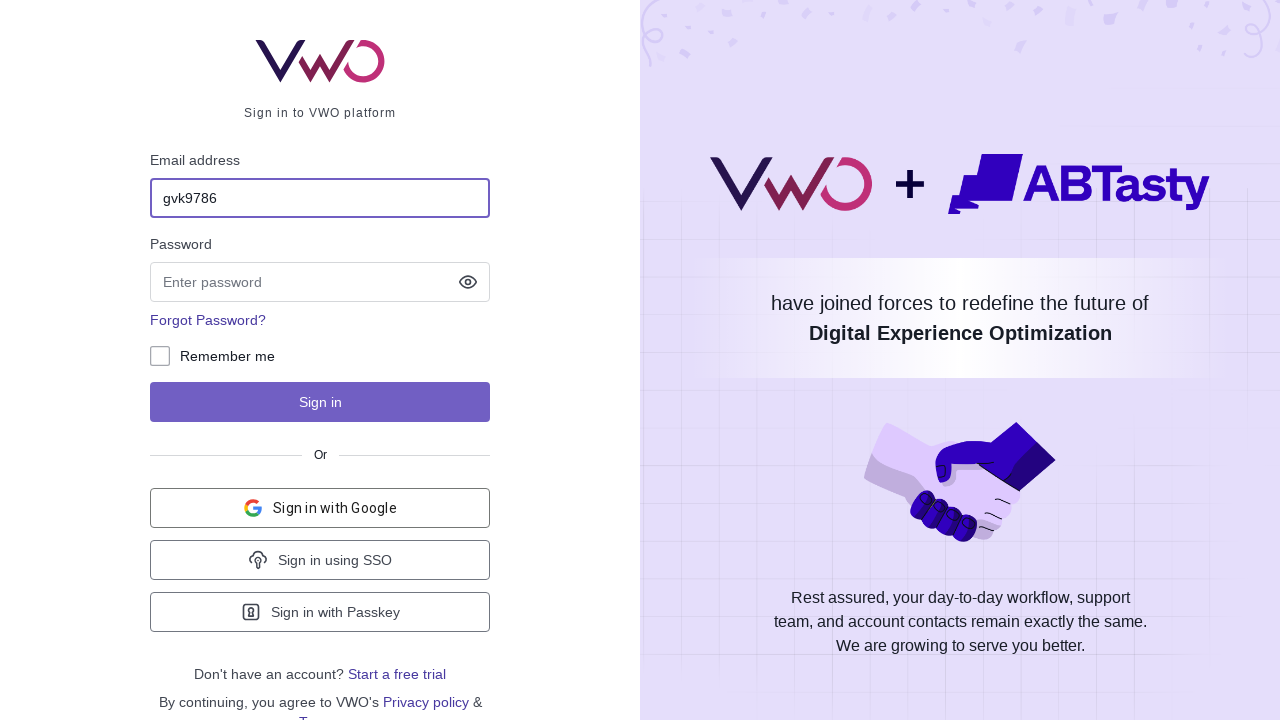